Fills out and submits a practice form with personal information, experience level, date, profession, and tools selections

Starting URL: https://www.techlistic.com/p/selenium-practice-form.html

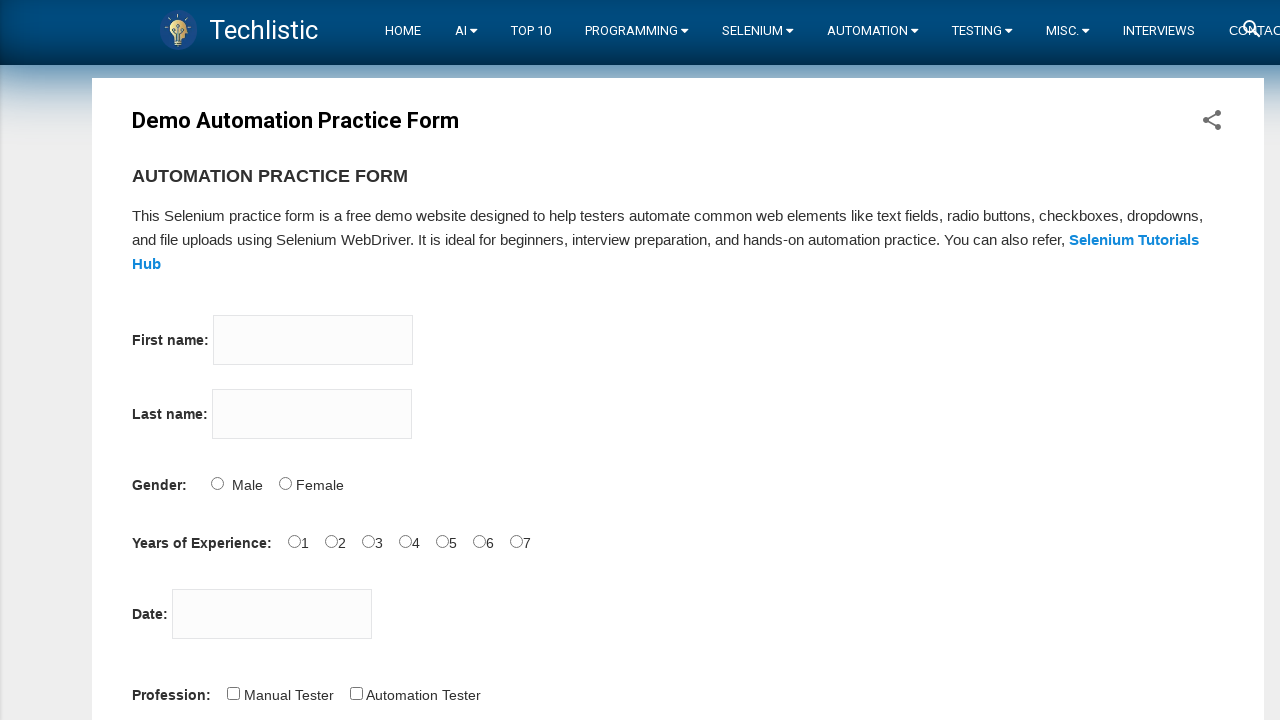

Filled first name field with 'Mayank' on input[name='firstname']
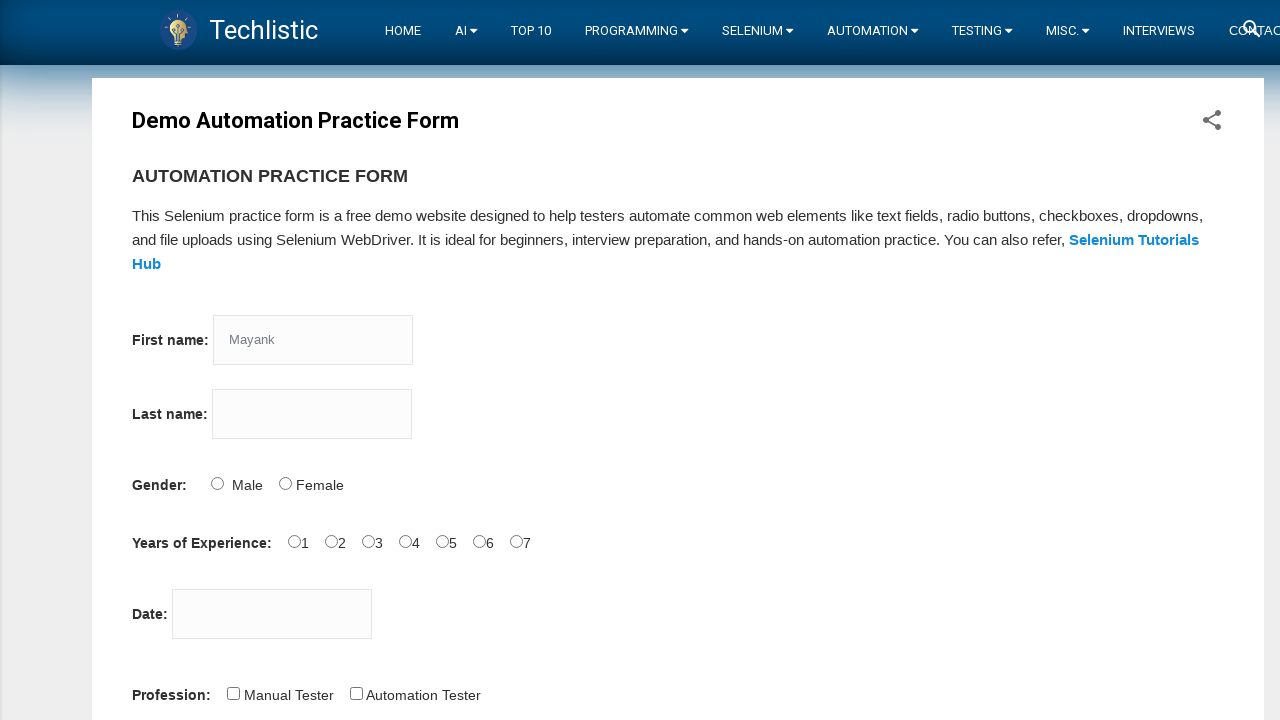

Filled last name field with 'Kumar' on input[name='lastname']
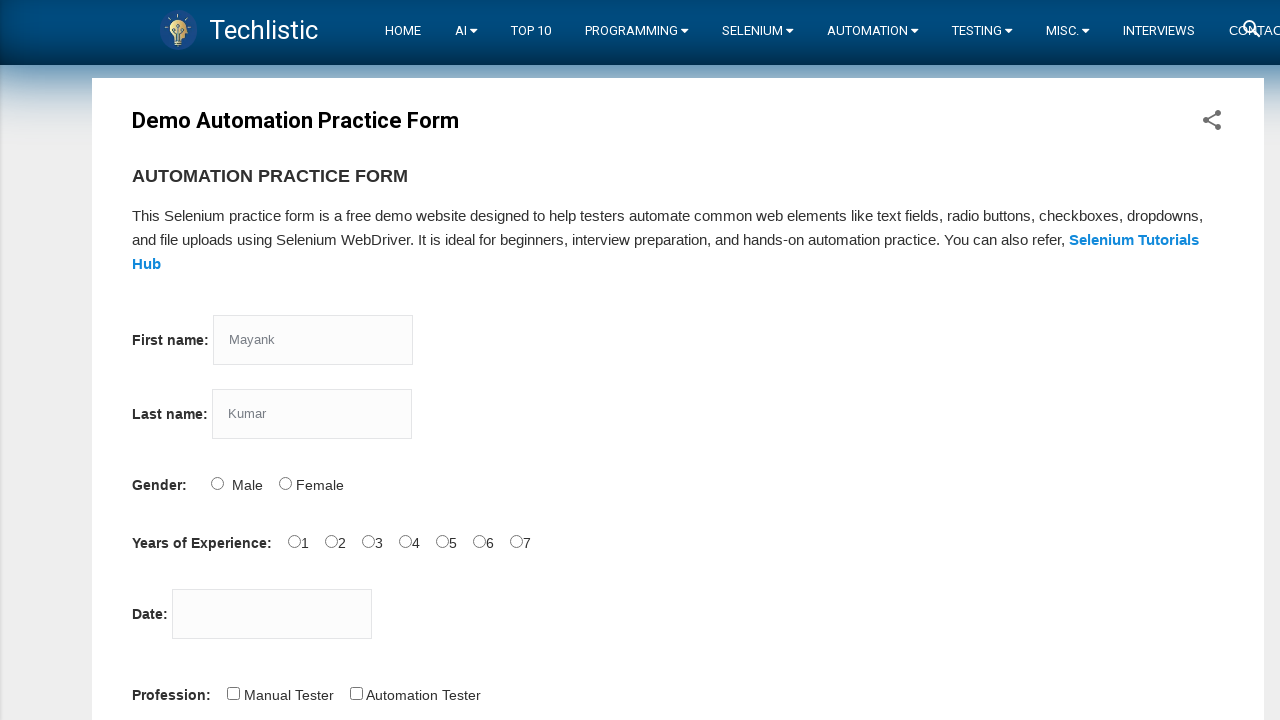

Selected Male gender option at (217, 483) on #sex-0
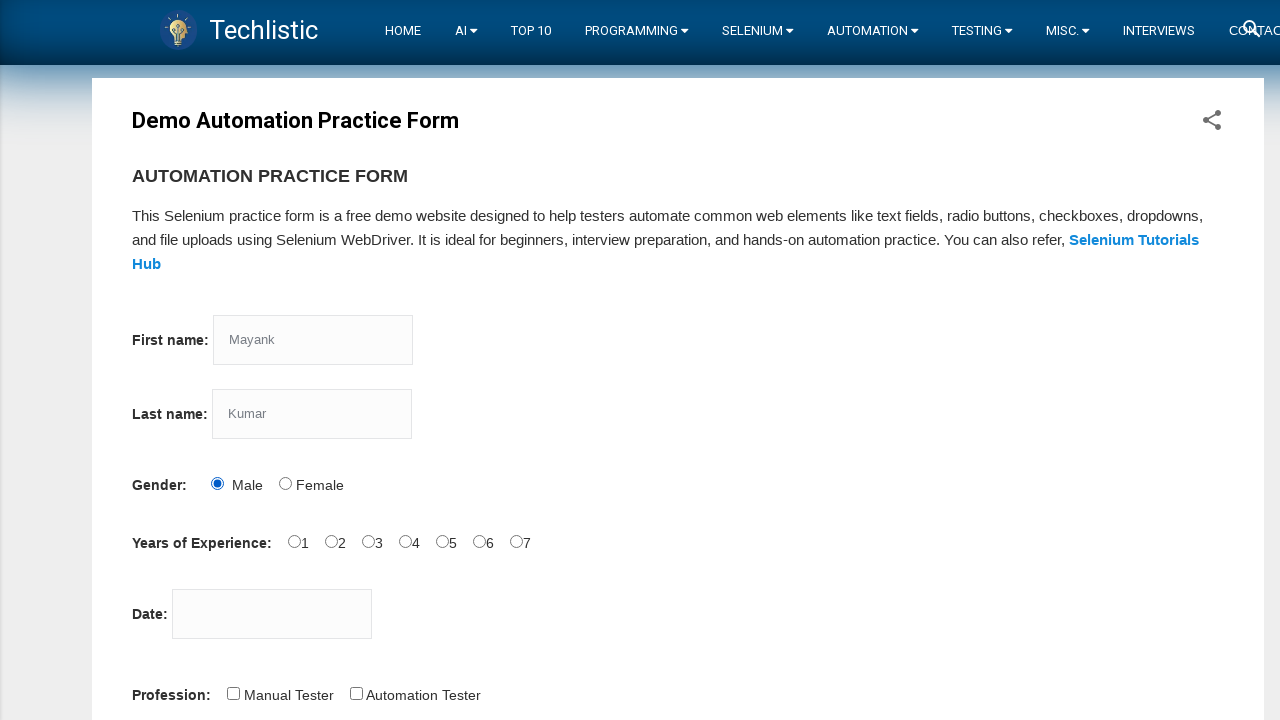

Selected 3 years of experience at (368, 541) on #exp-2
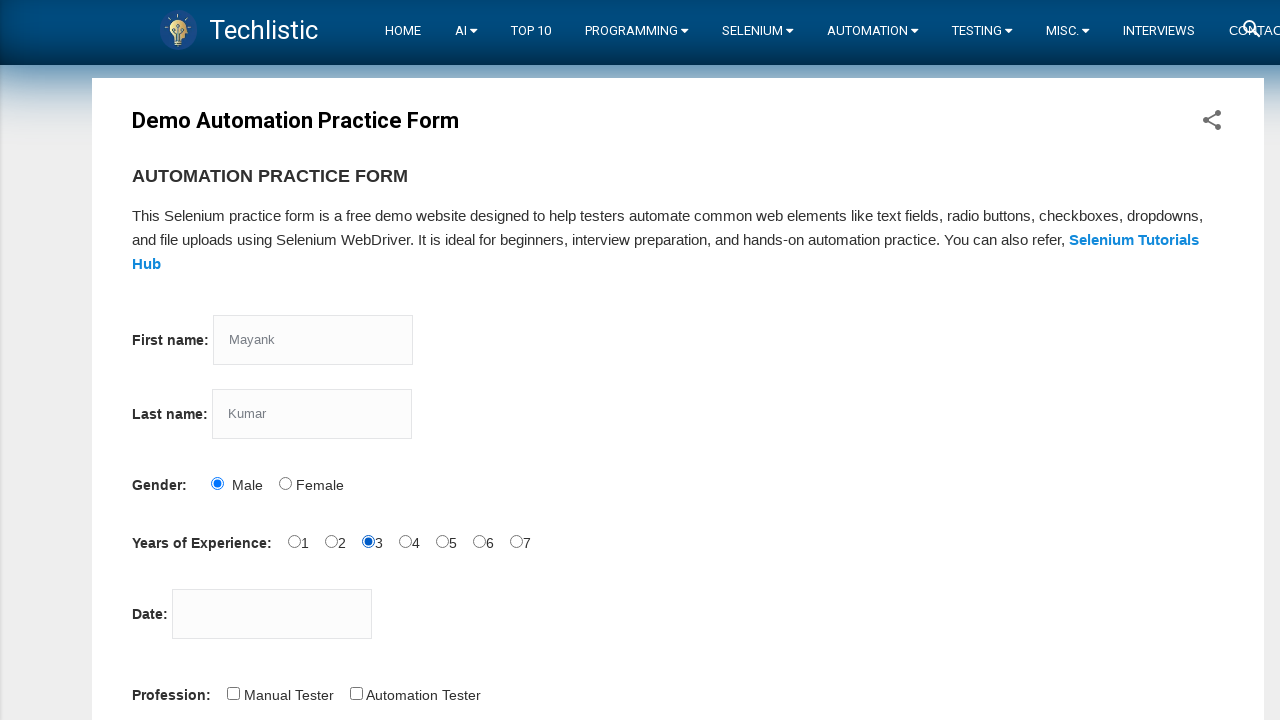

Filled date field with '15-05-2025' on #datepicker
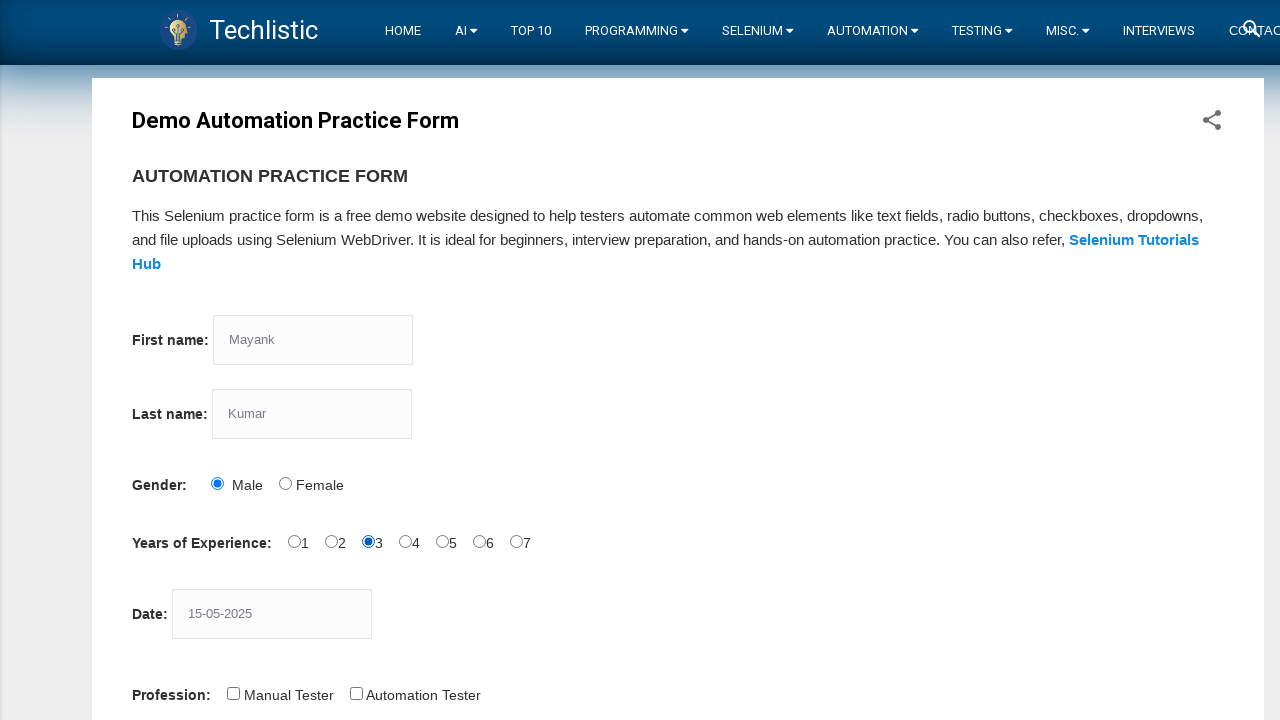

Selected Automation Tester profession at (356, 693) on #profession-1
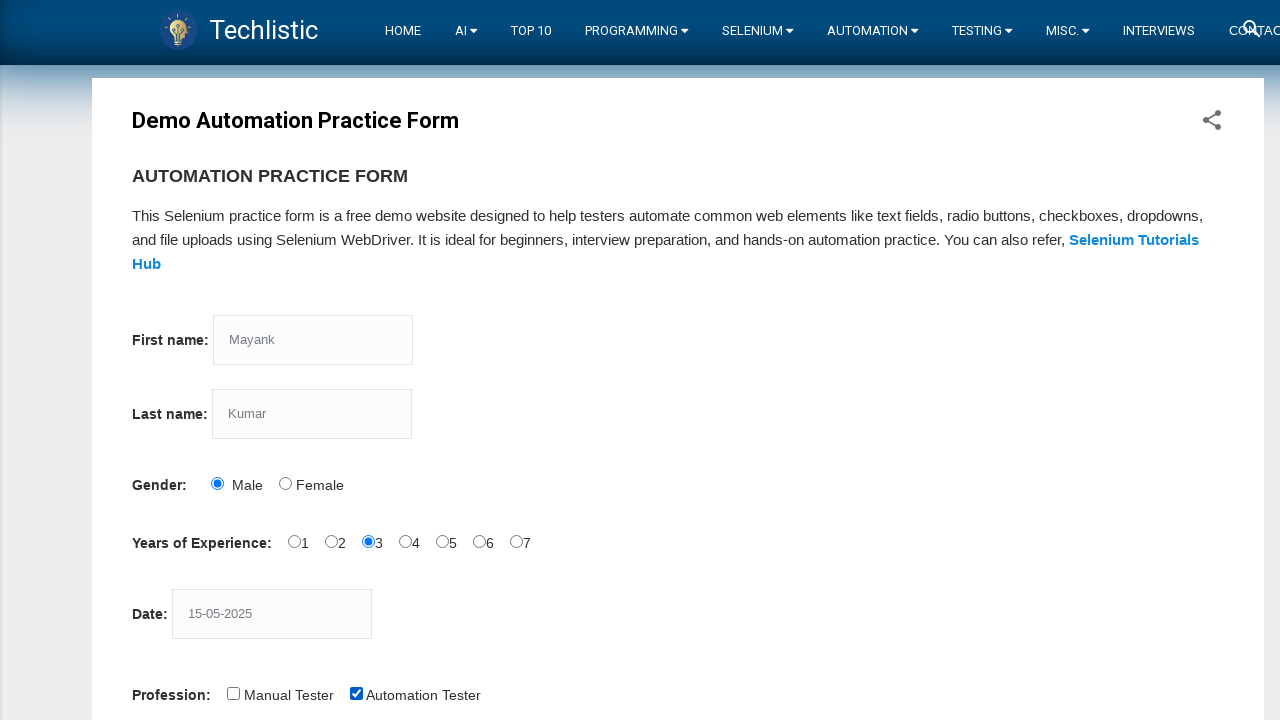

Selected Selenium Webdriver tool at (446, 360) on #tool-2
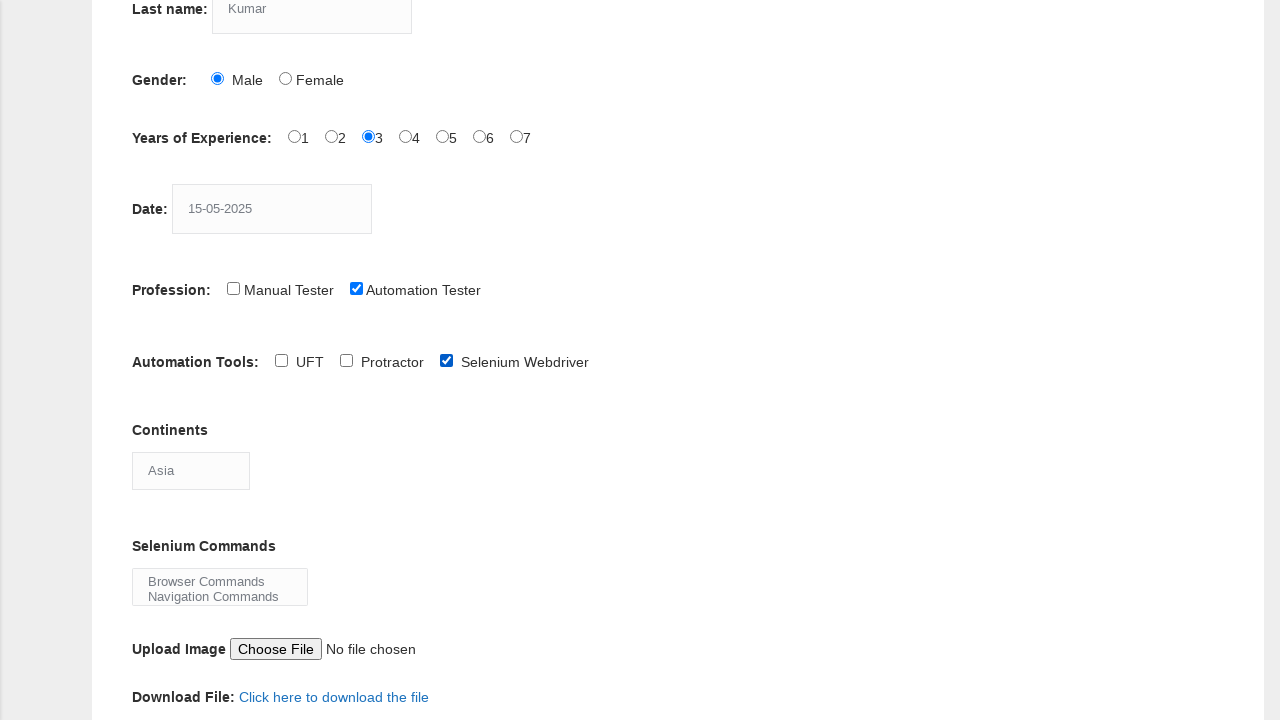

Clicked submit button to submit the form at (157, 360) on #submit
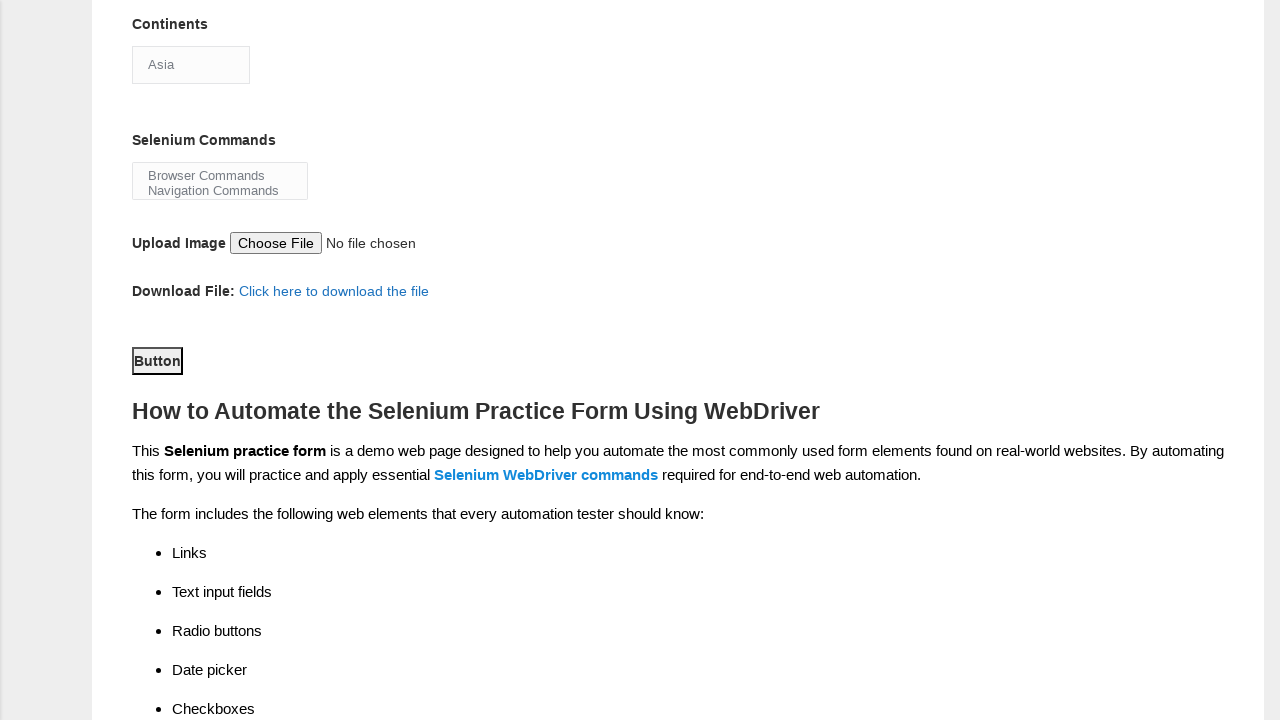

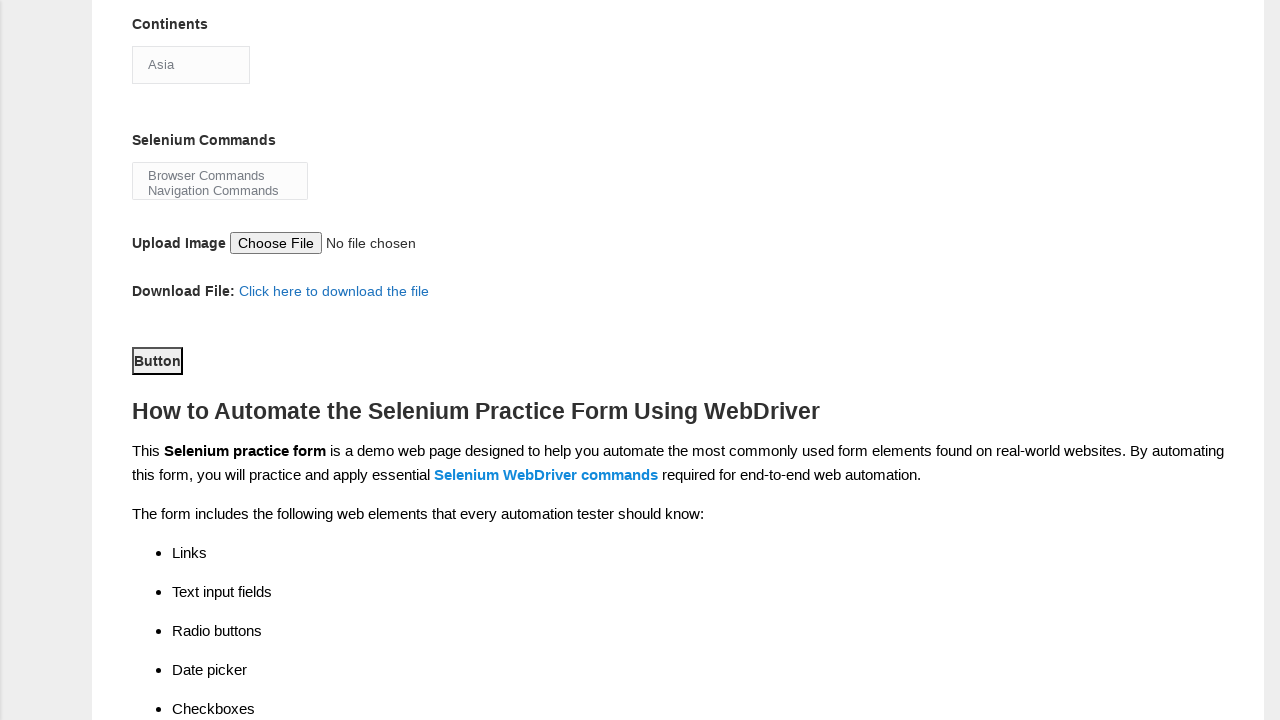